Tests a complete TodoMVC workflow including adding tasks, toggling completion status, editing tasks, filtering by status (All/Active/Completed), deleting tasks, and clearing completed tasks.

Starting URL: https://todomvc4tasj.herokuapp.com/

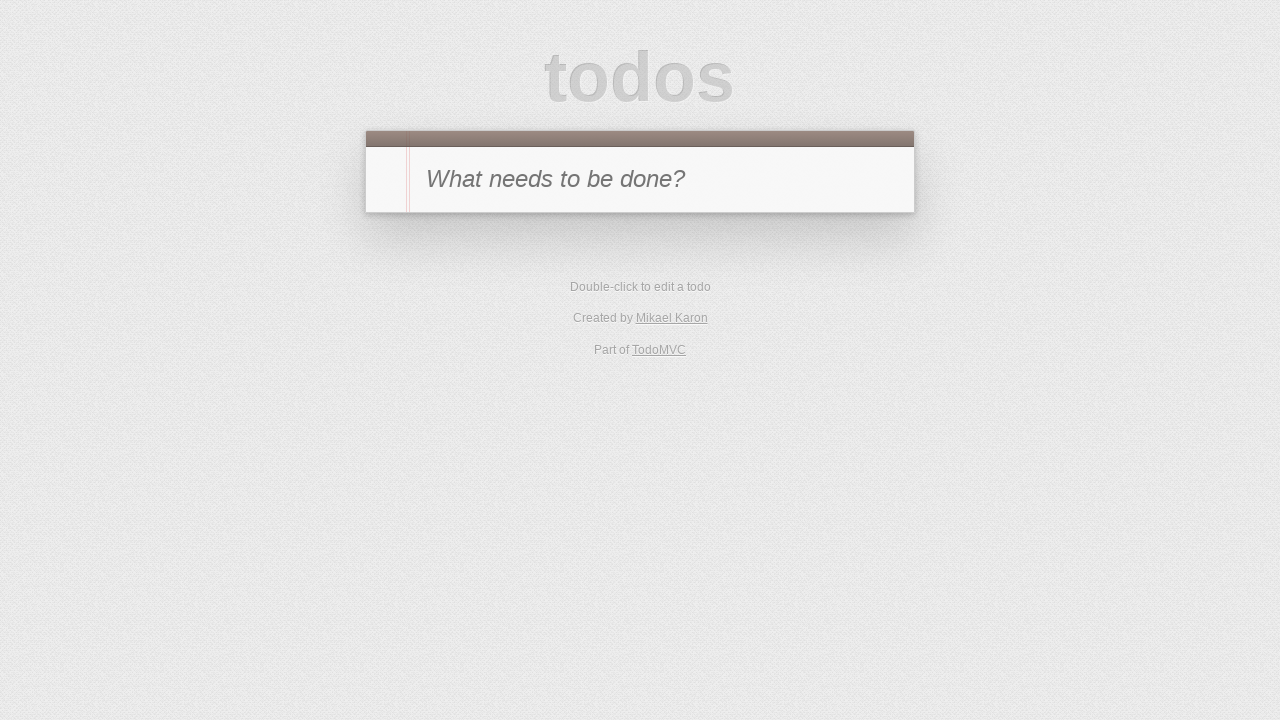

Filled new task input with '1' on #new-todo
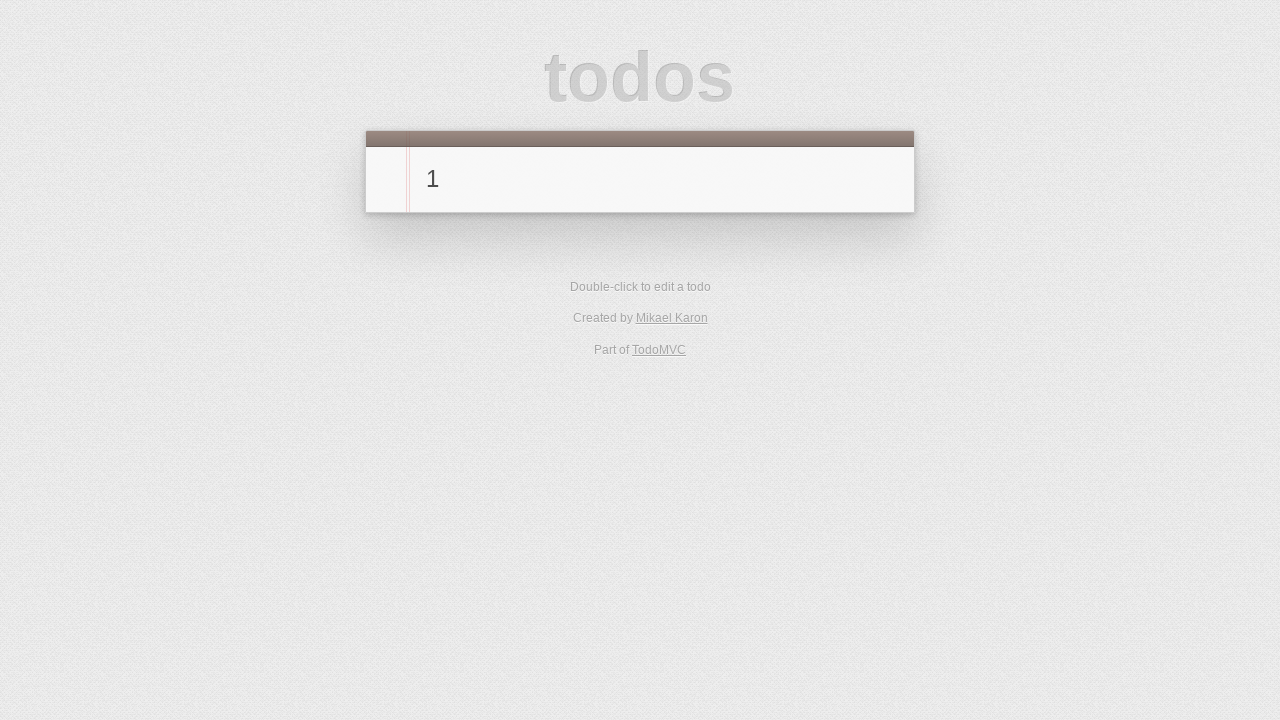

Pressed Enter to add task '1' on #new-todo
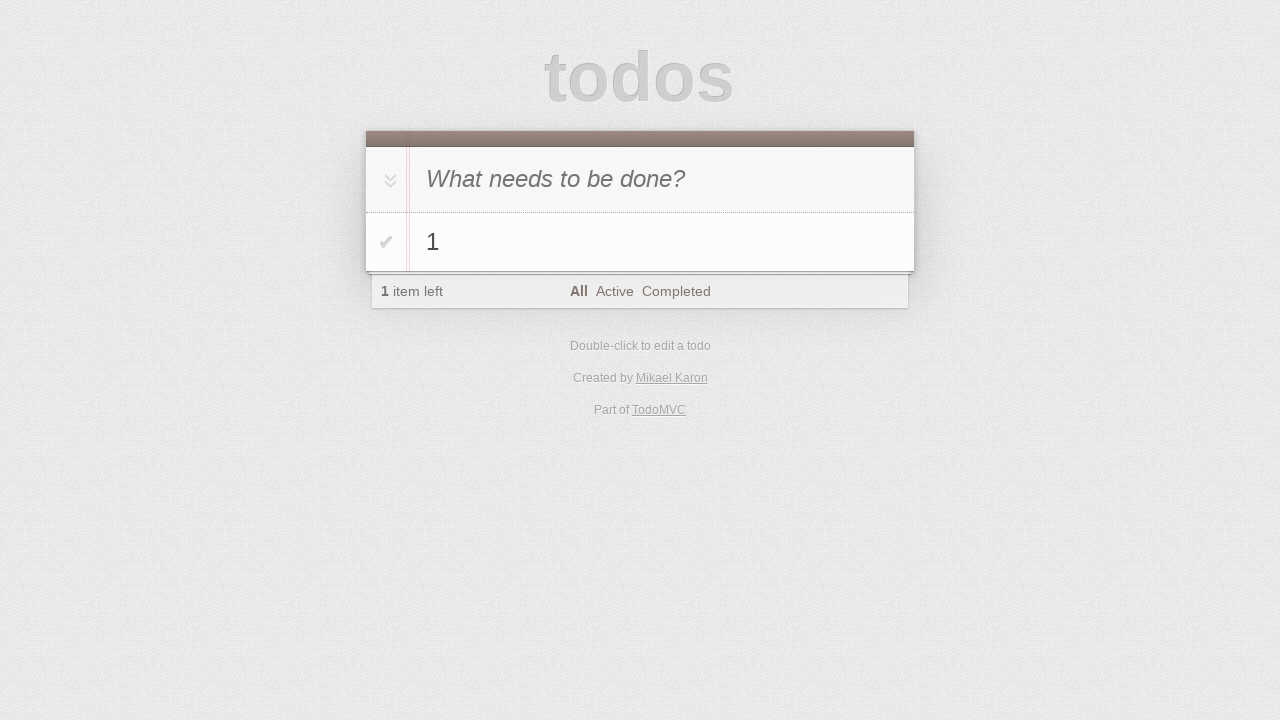

Verified task '1' appears in todo list
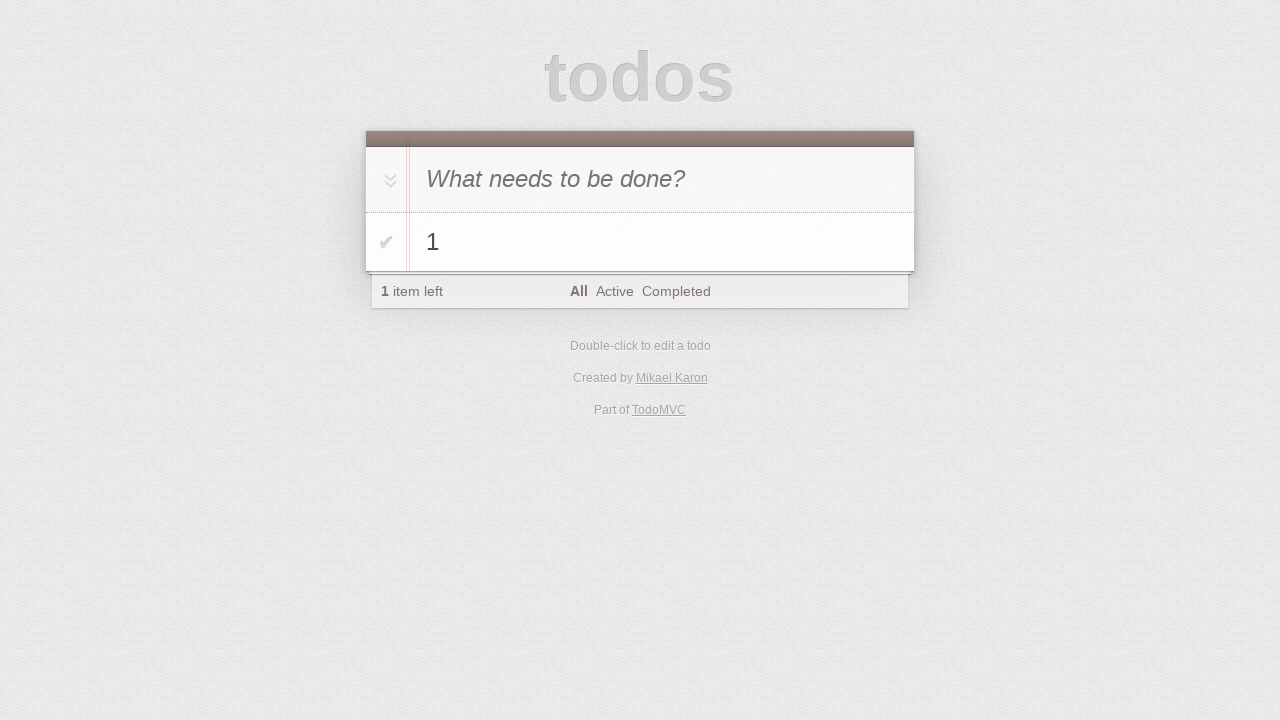

Clicked toggle to mark task '1' as completed at (386, 242) on #todo-list li:has-text('1') .toggle
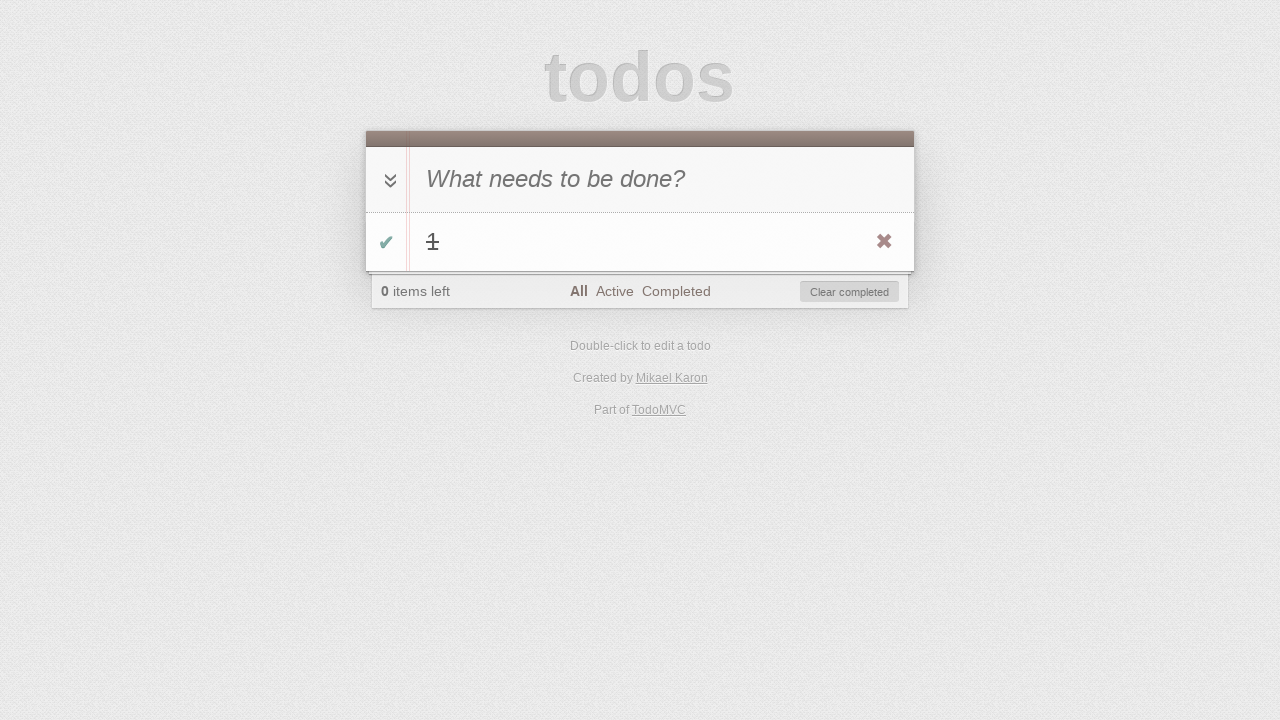

Filtered tasks by 'Completed' status at (676, 291) on a:has-text('Completed')
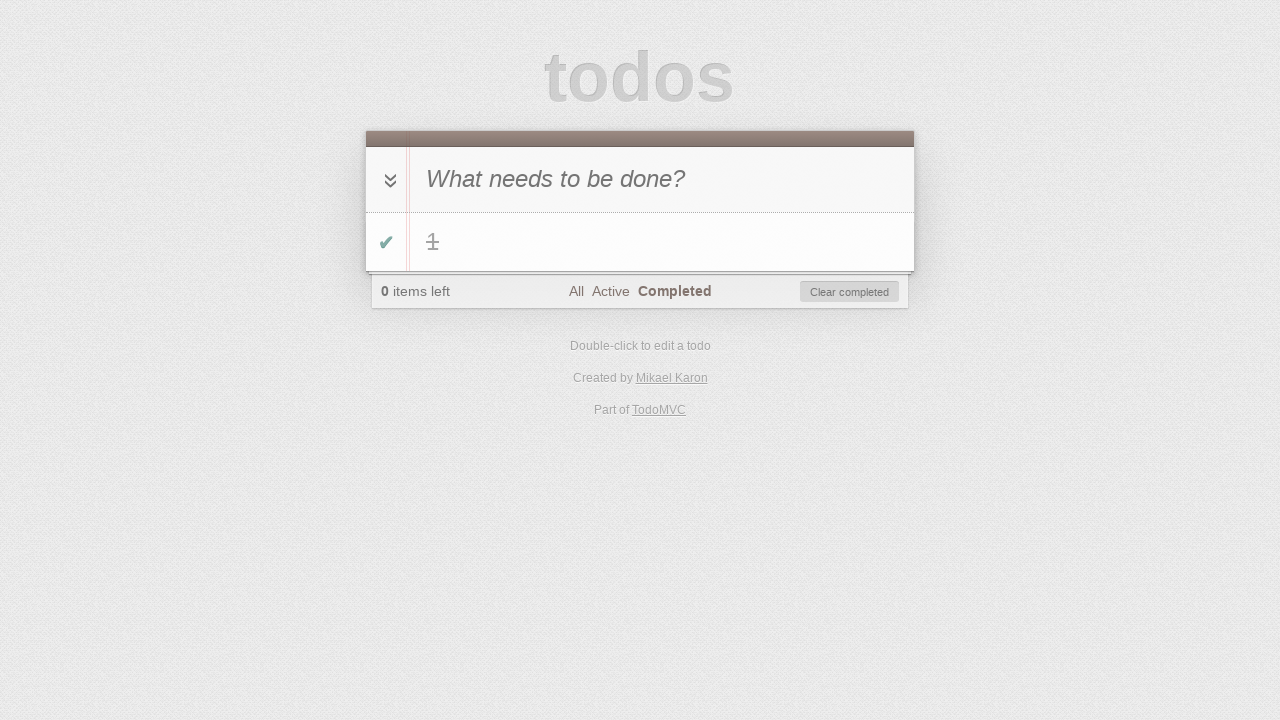

Double-clicked task '1' to start editing at (640, 242) on #todo-list li:has-text('1')
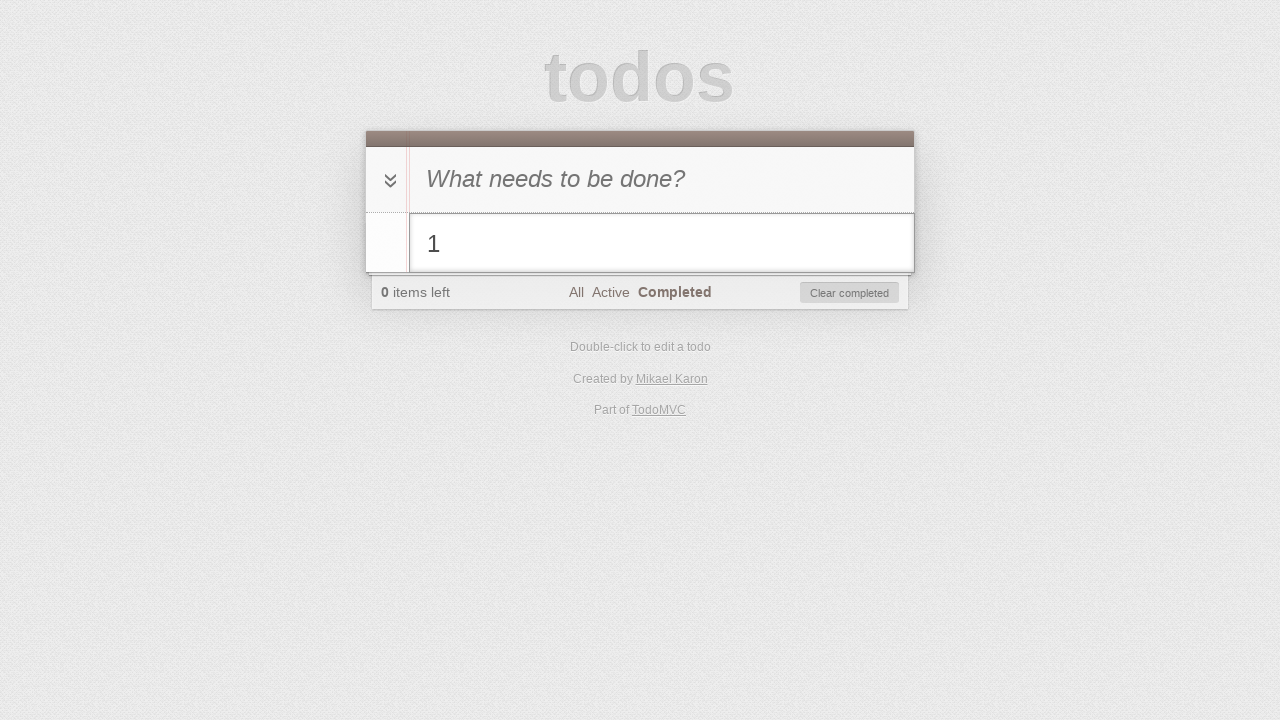

Typed new text '1 edited cancelled' in edit field on #todo-list li.editing .edit
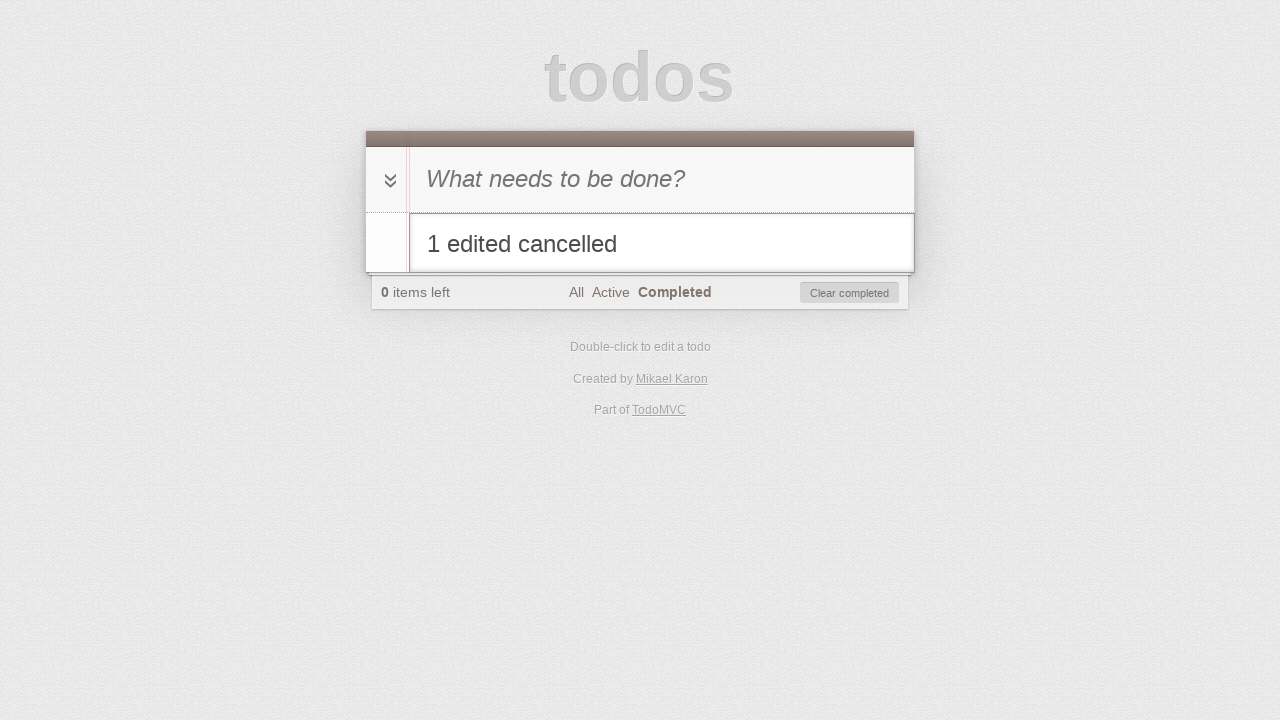

Pressed Escape to cancel editing task '1' on #todo-list li.editing .edit
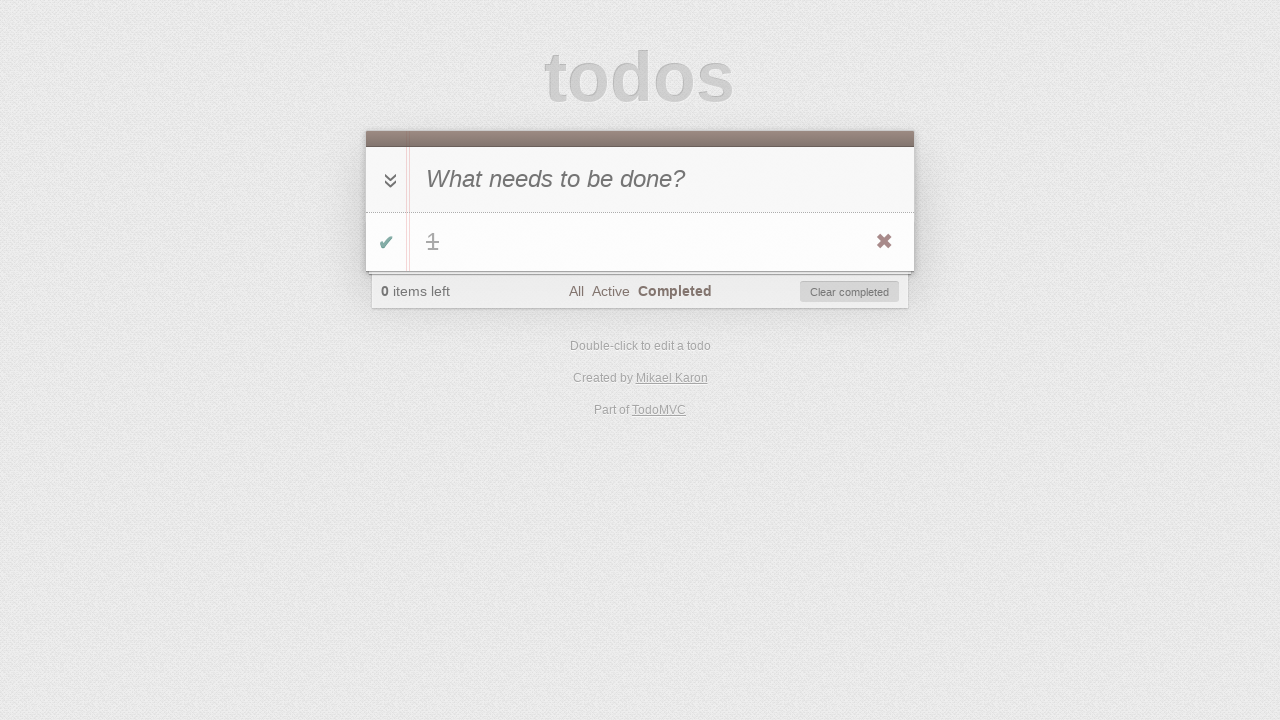

Verified task text remained '1' after cancelling edit
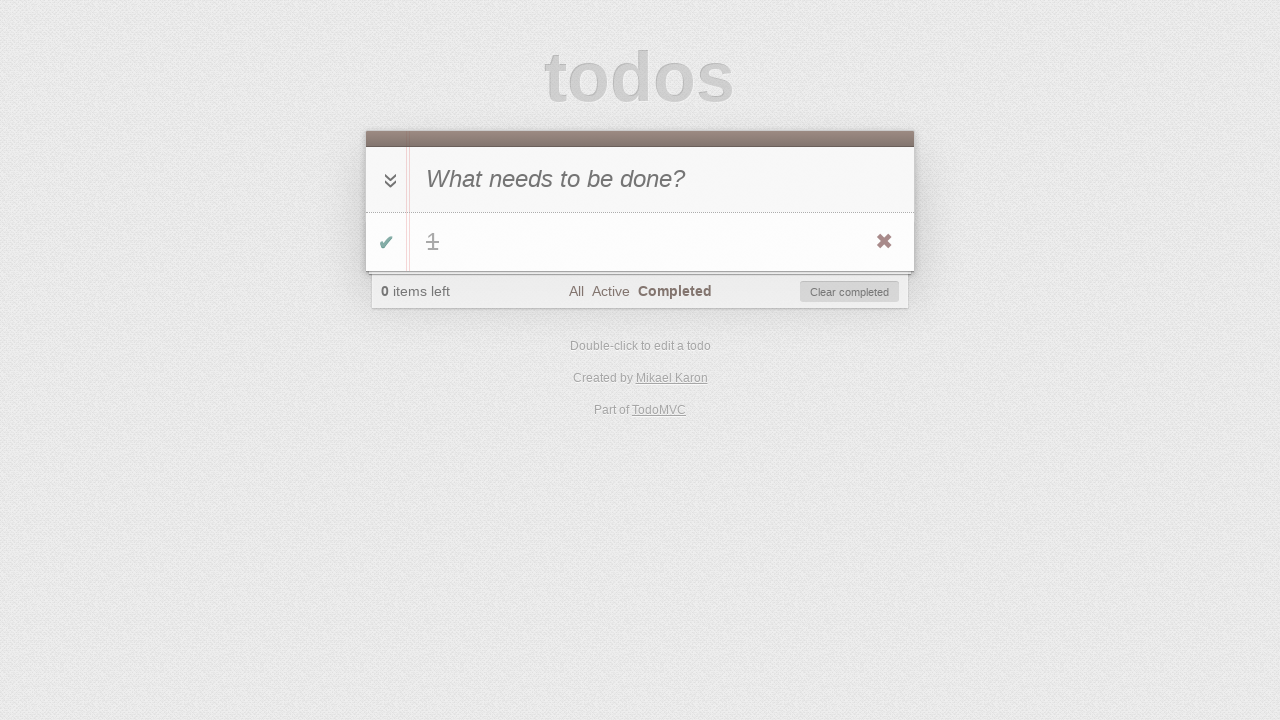

Clicked toggle to mark task '1' as active again at (386, 242) on #todo-list li:has-text('1') .toggle
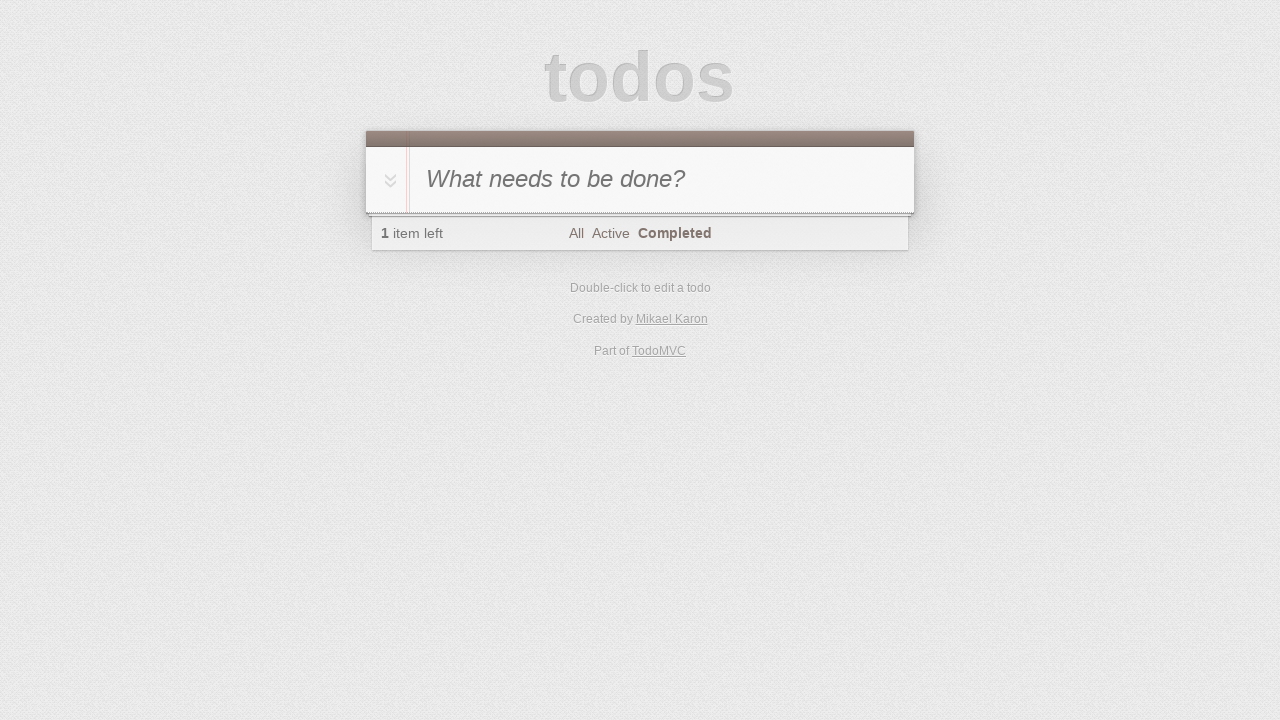

Verified items left count shows '1'
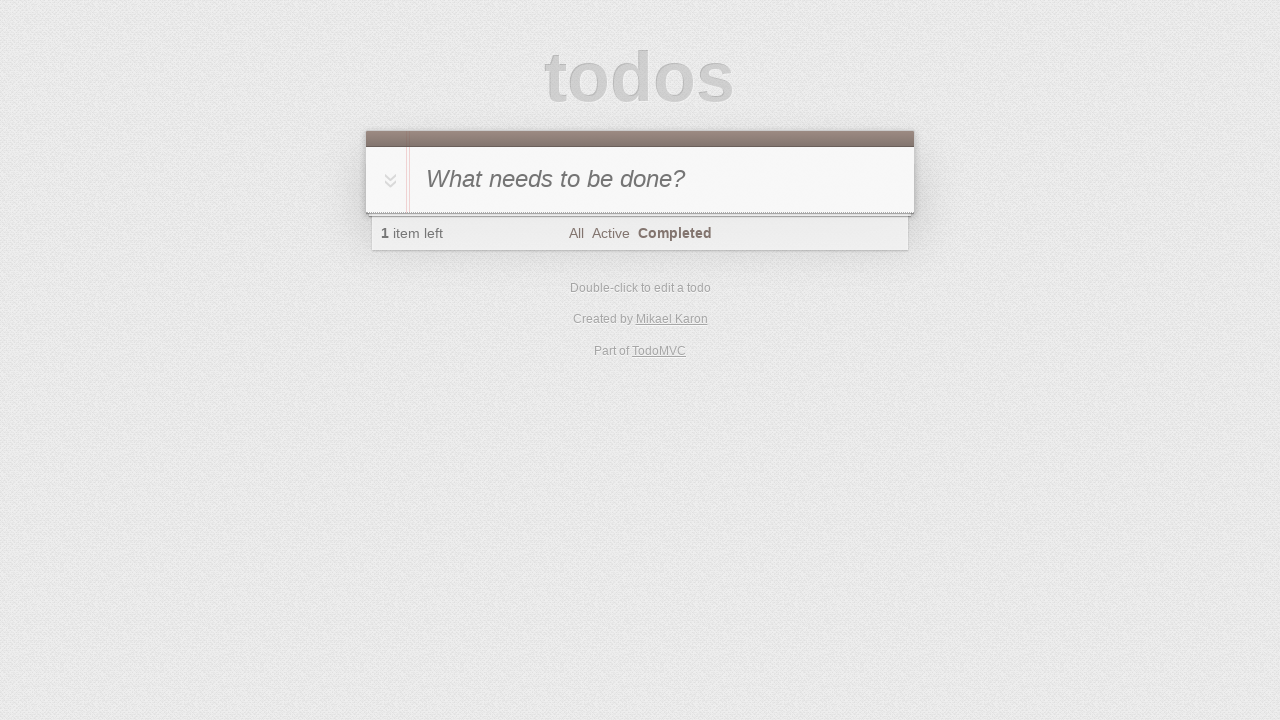

Filtered tasks by 'Active' status at (610, 233) on a:has-text('Active')
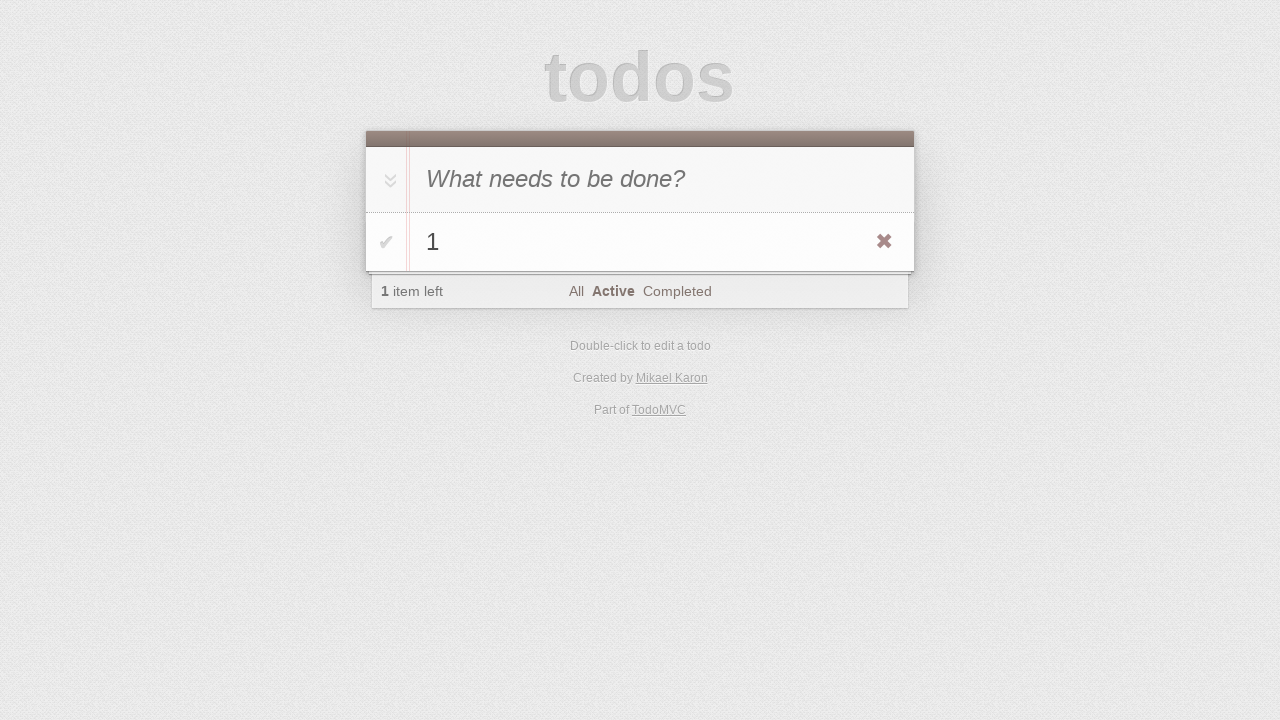

Double-clicked task '1' to start editing at (640, 242) on #todo-list li:has-text('1')
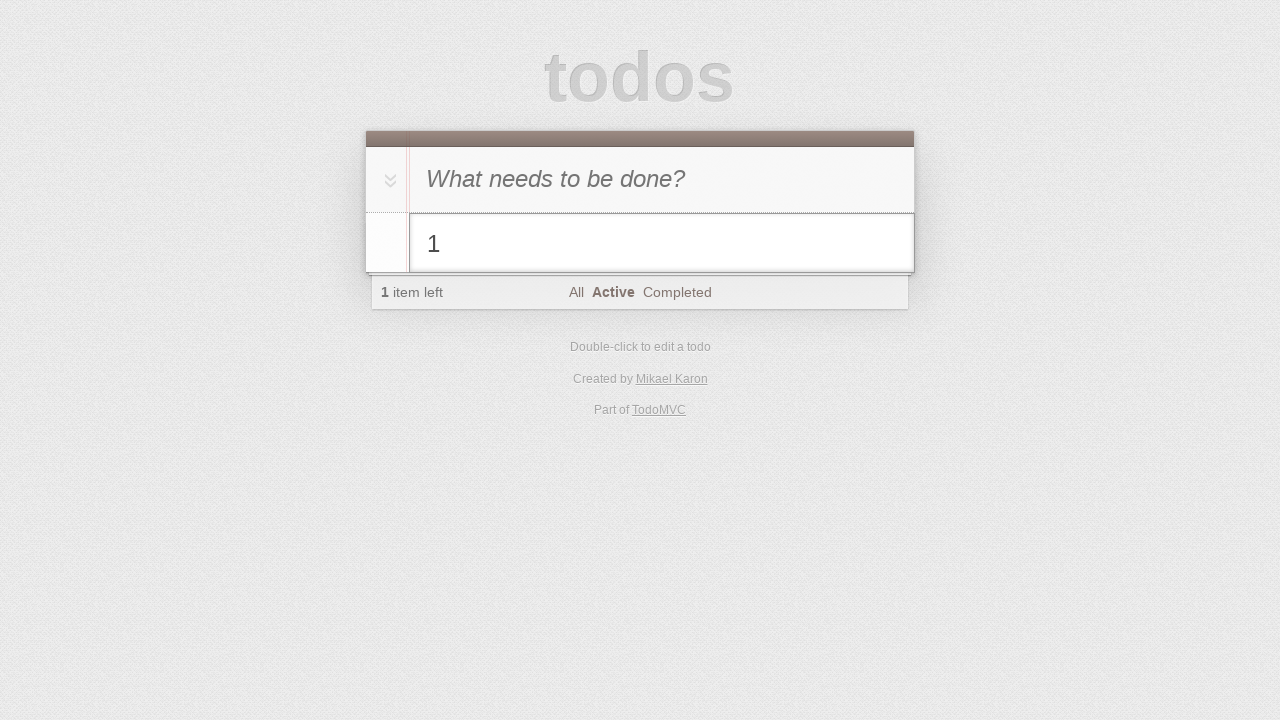

Typed new text '1 edited' in edit field on #todo-list li.editing .edit
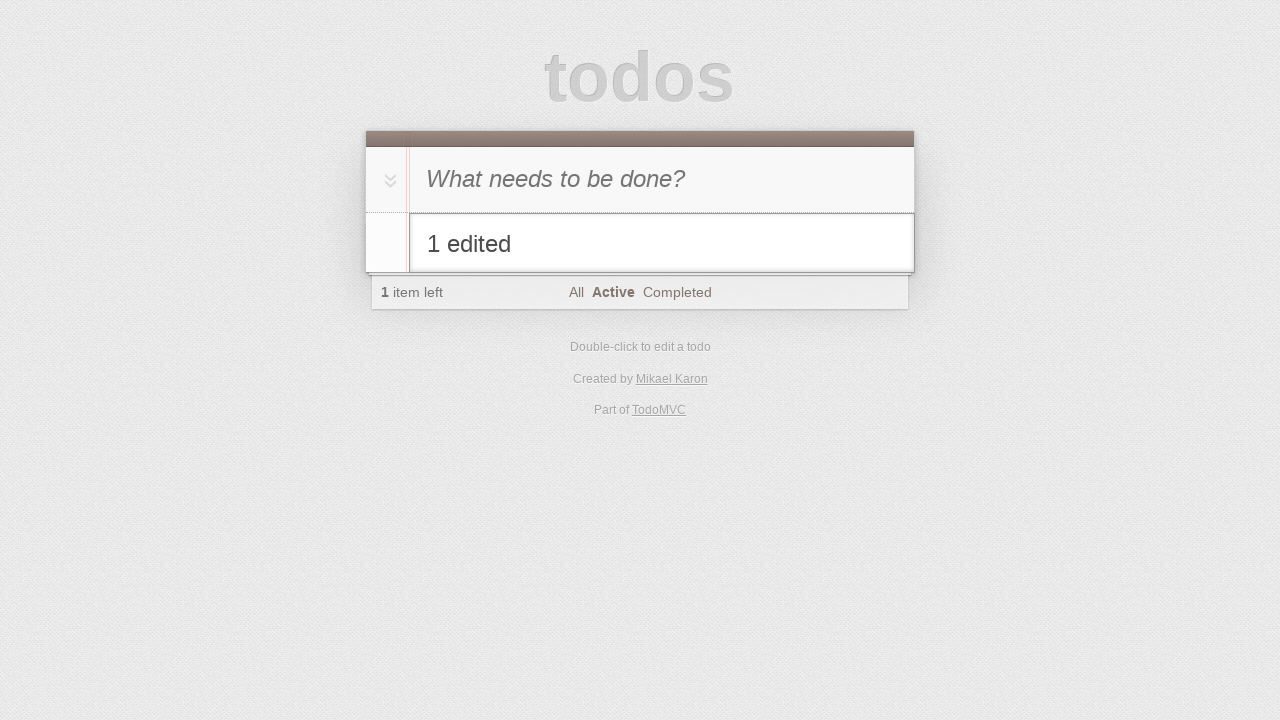

Pressed Enter to confirm editing task '1' on #todo-list li.editing .edit
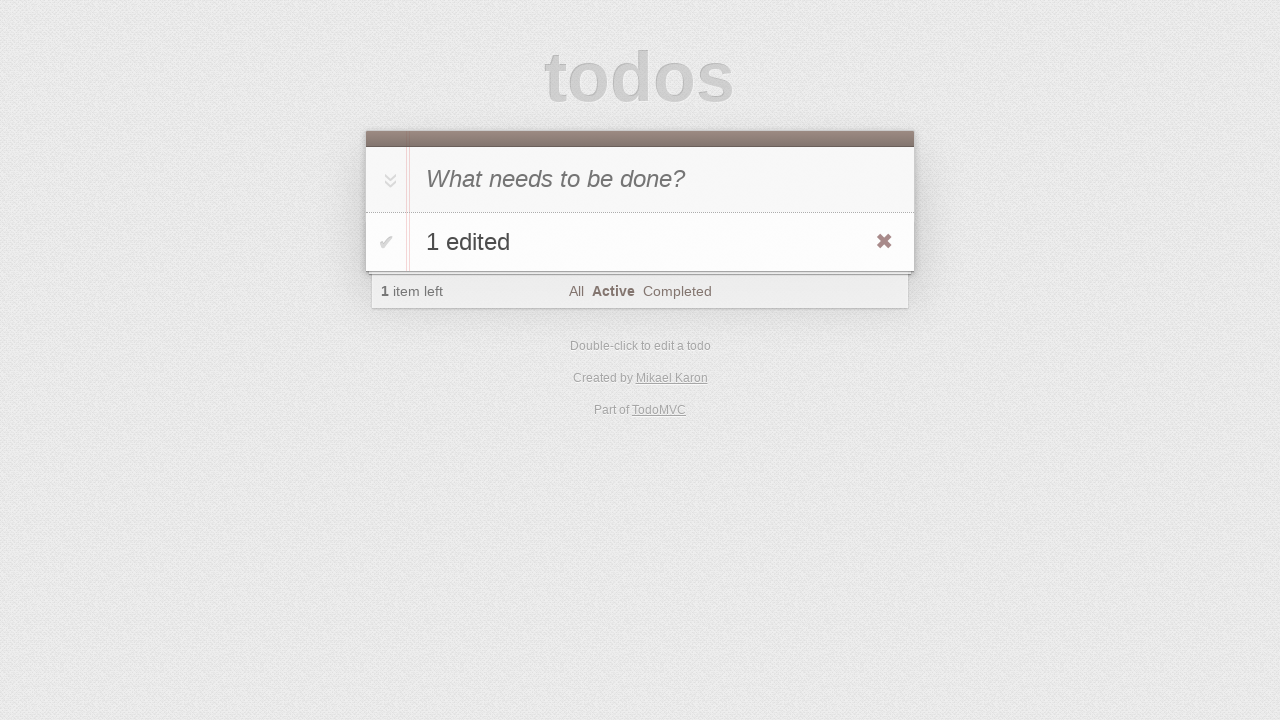

Filled new task input with '2' on #new-todo
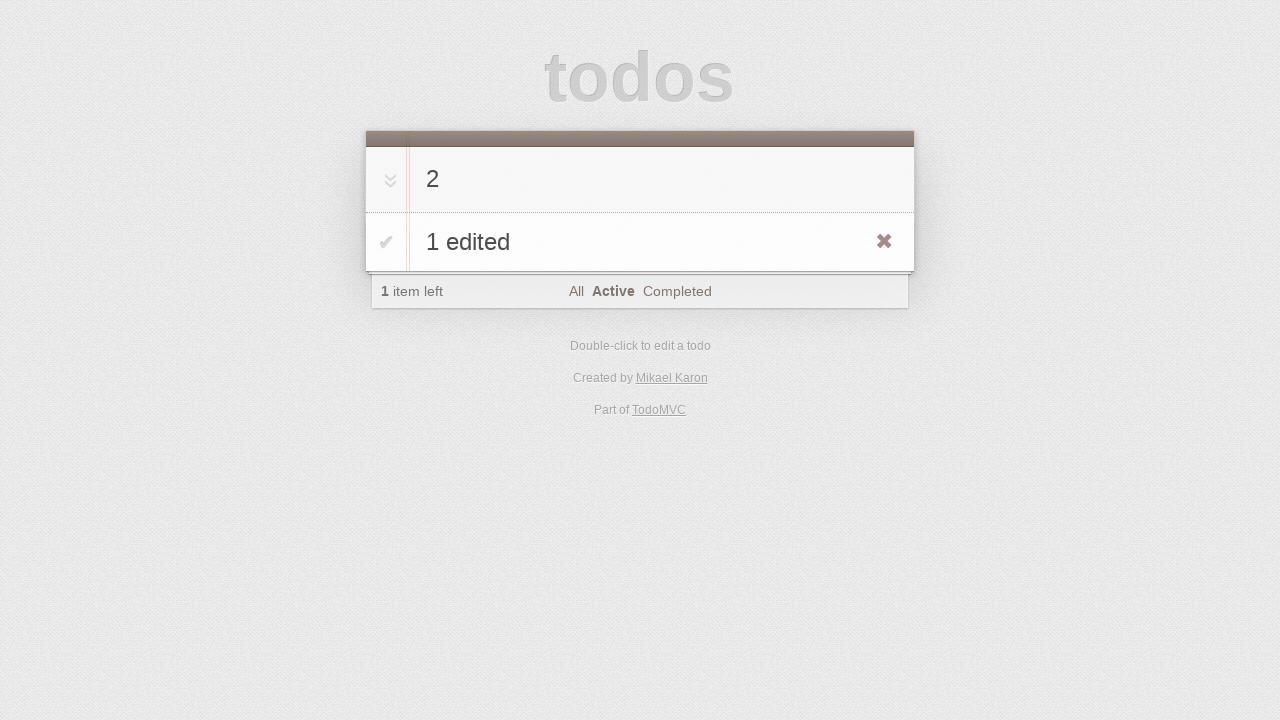

Pressed Enter to add task '2' on #new-todo
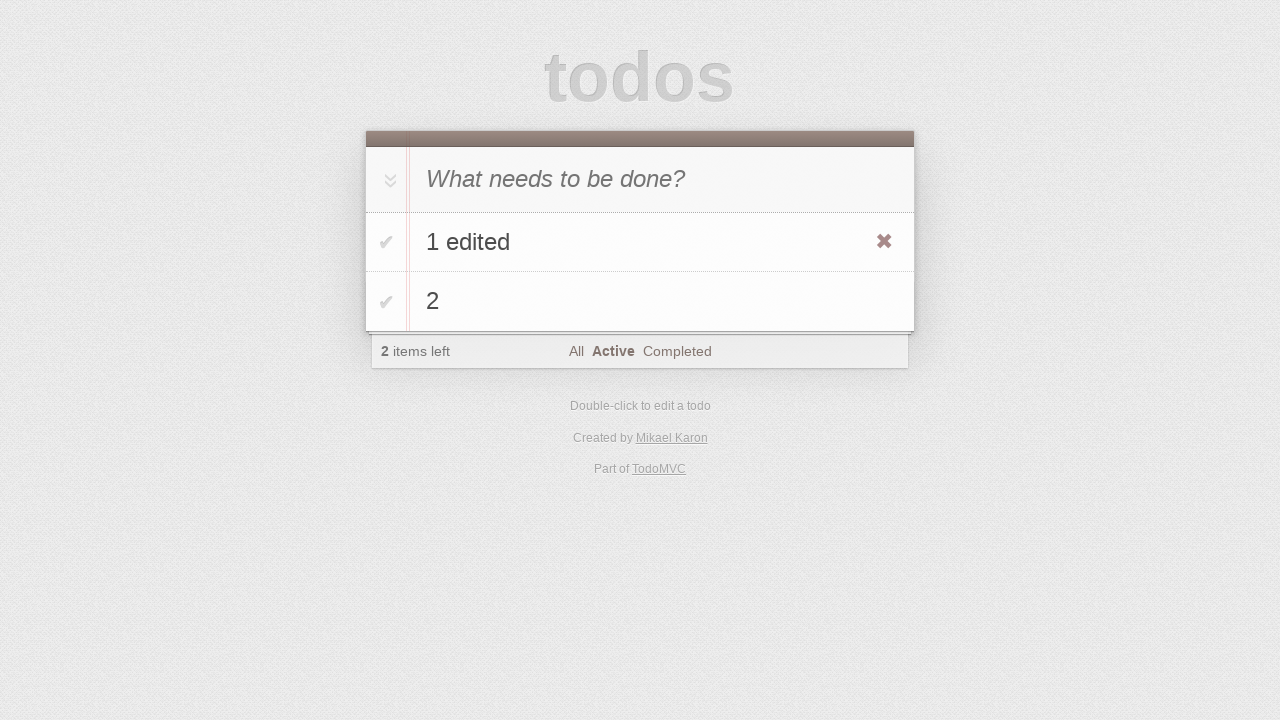

Verified task '1 edited' appears in todo list
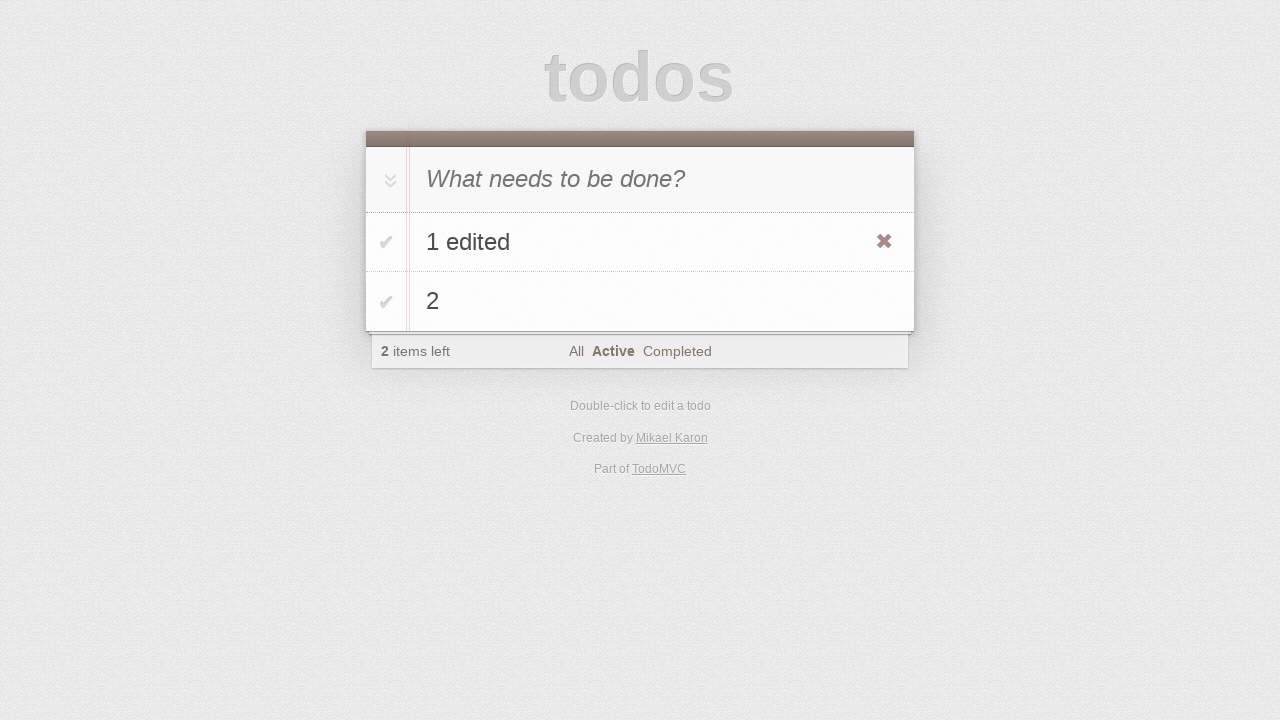

Verified task '2' appears in todo list
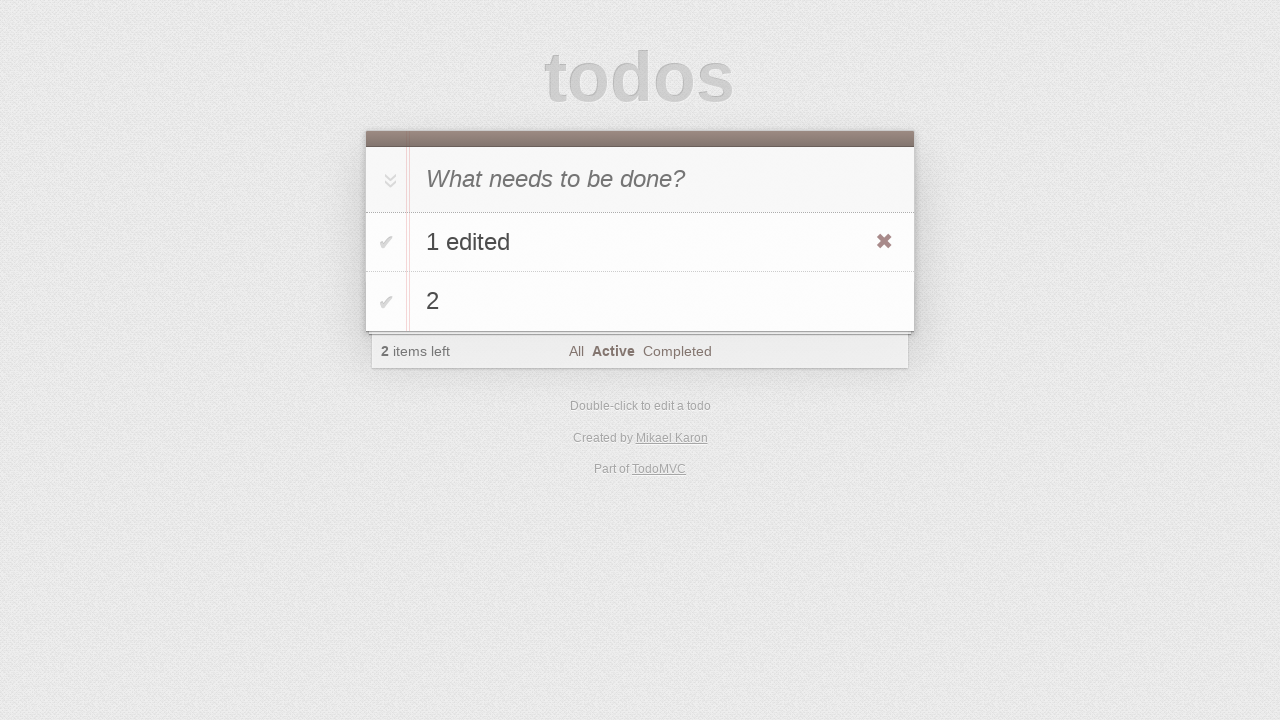

Double-clicked task '2' to start editing at (640, 302) on #todo-list li:has-text('2')
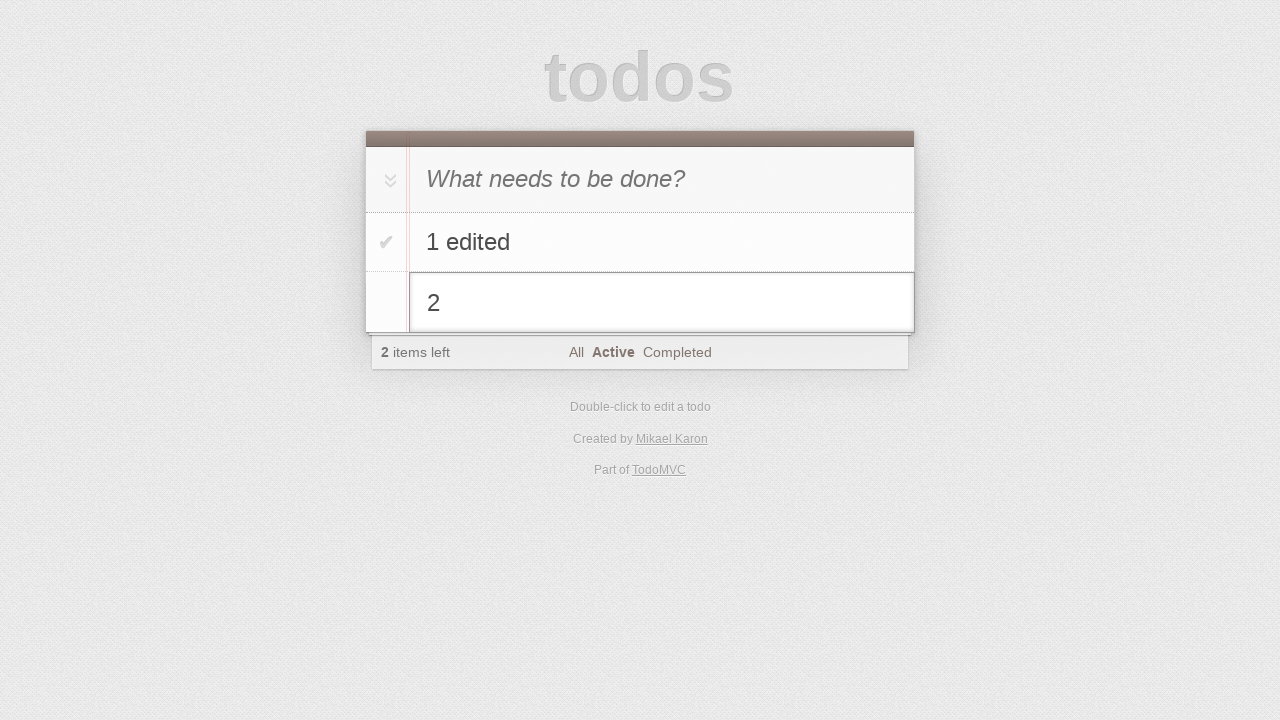

Typed new text '2 edited' in edit field on #todo-list li.editing .edit
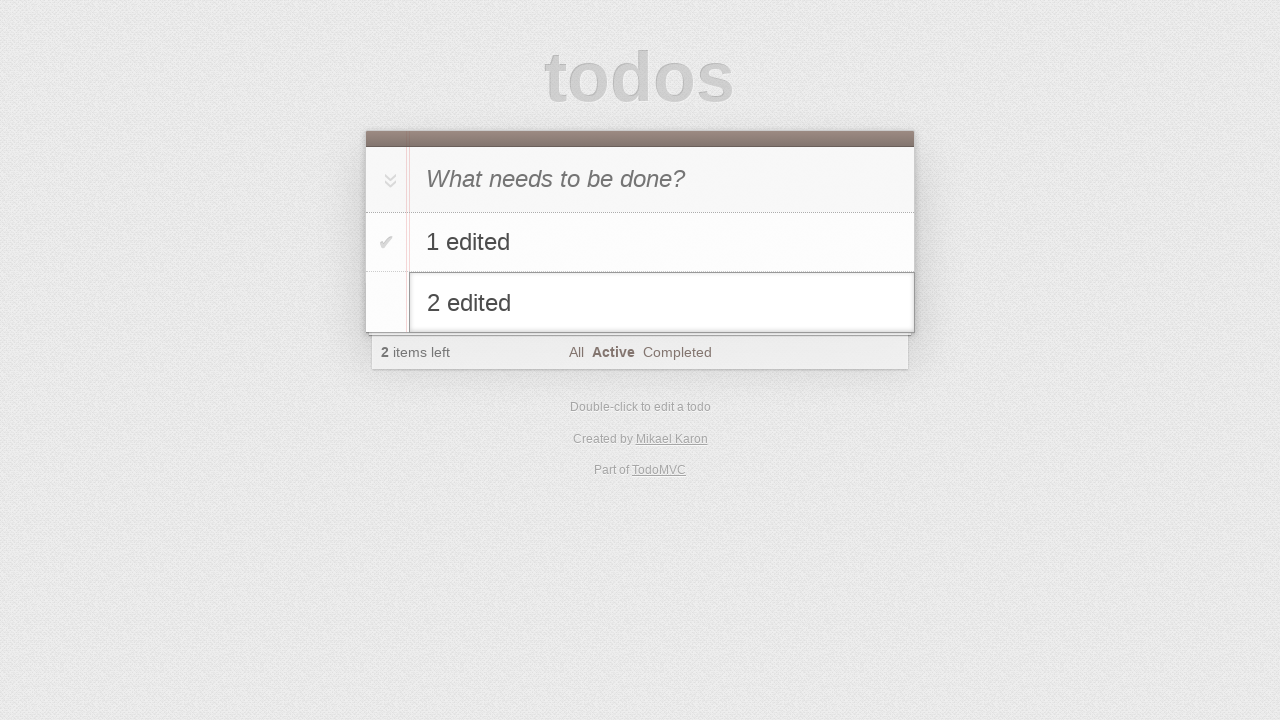

Pressed Tab to confirm editing task '2' on #todo-list li.editing .edit
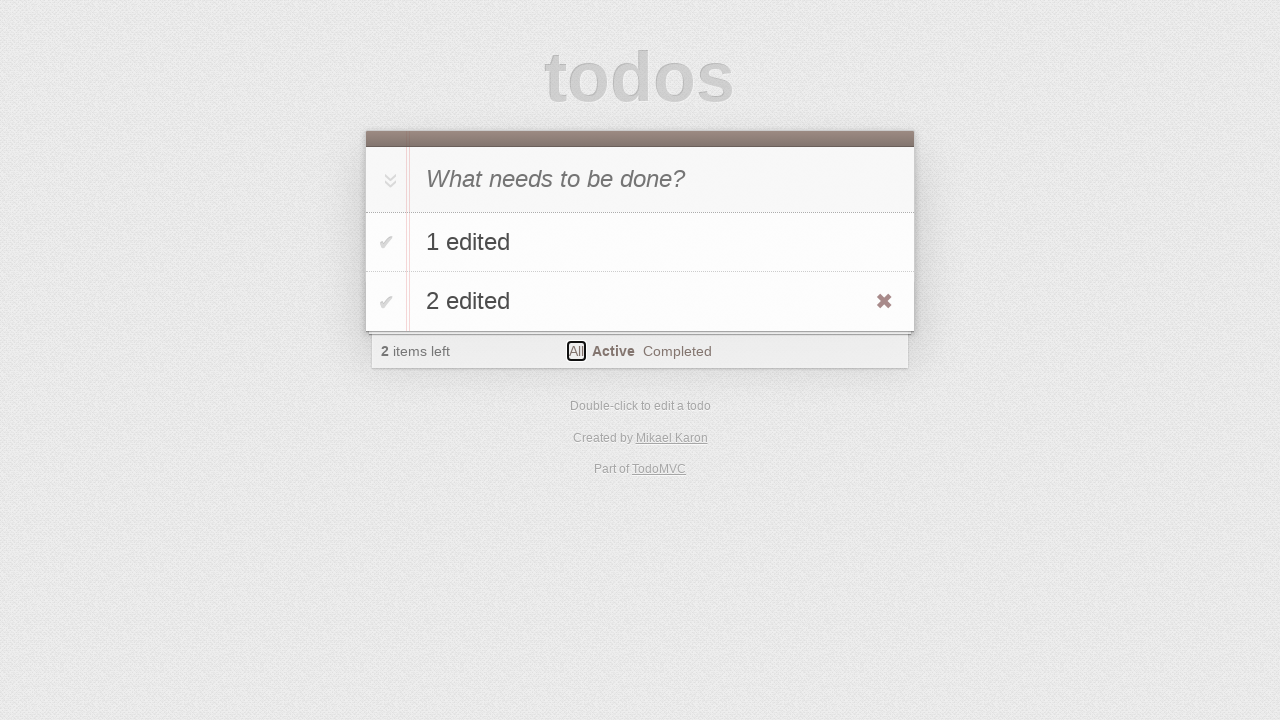

Hovered over task '2 edited' to reveal delete button at (640, 302) on #todo-list li:has-text('2 edited')
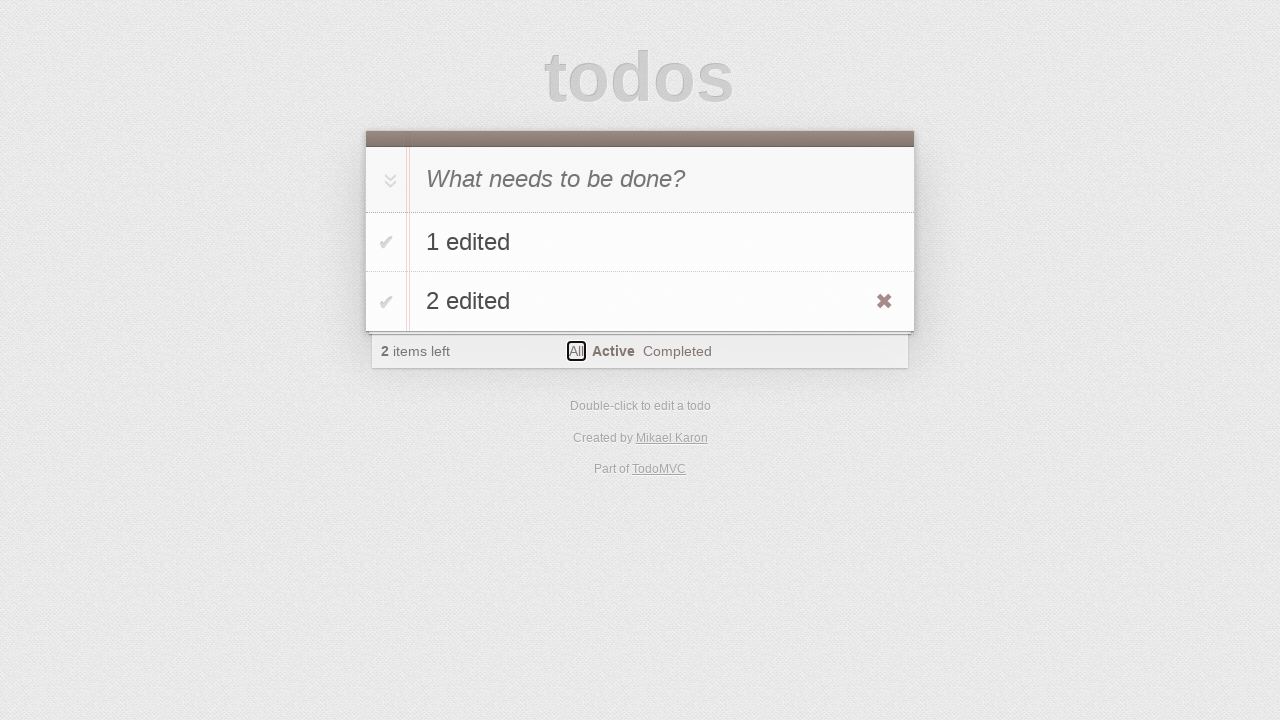

Clicked delete button to remove task '2 edited' at (884, 302) on #todo-list li:has-text('2 edited') .destroy
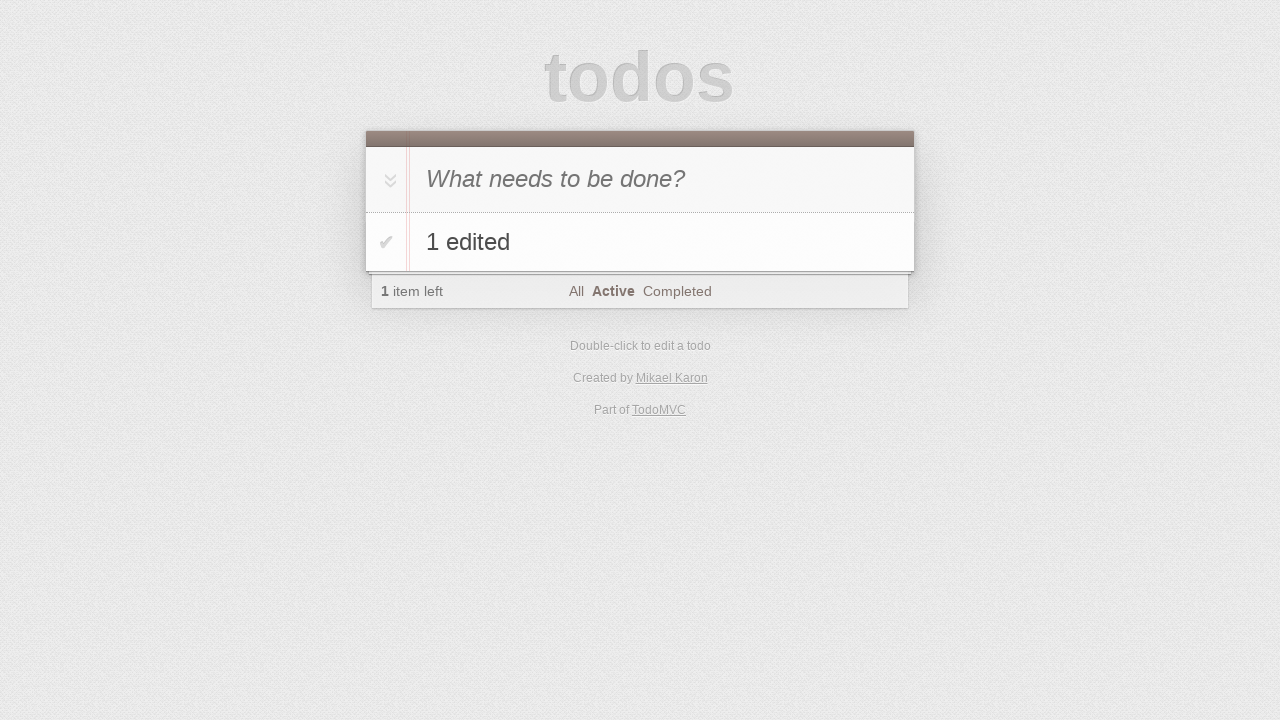

Verified only task '1 edited' remains in todo list
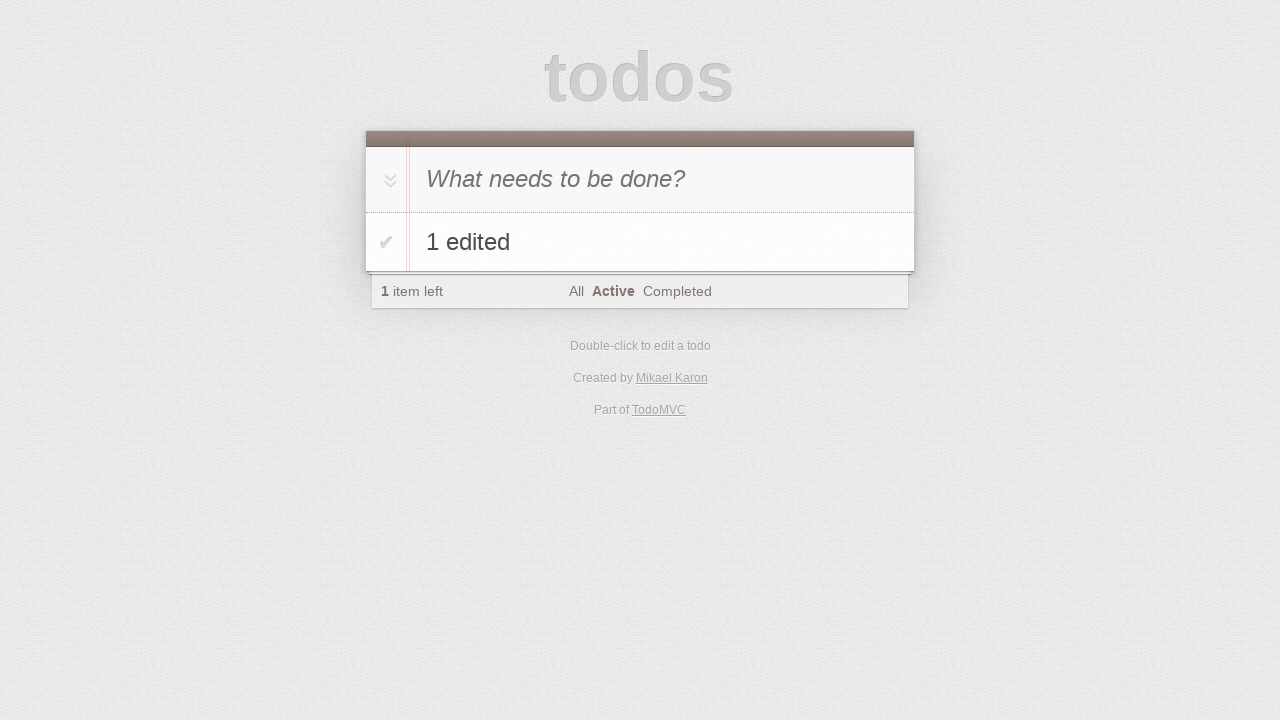

Filtered tasks by 'All' status at (576, 291) on a:has-text('All')
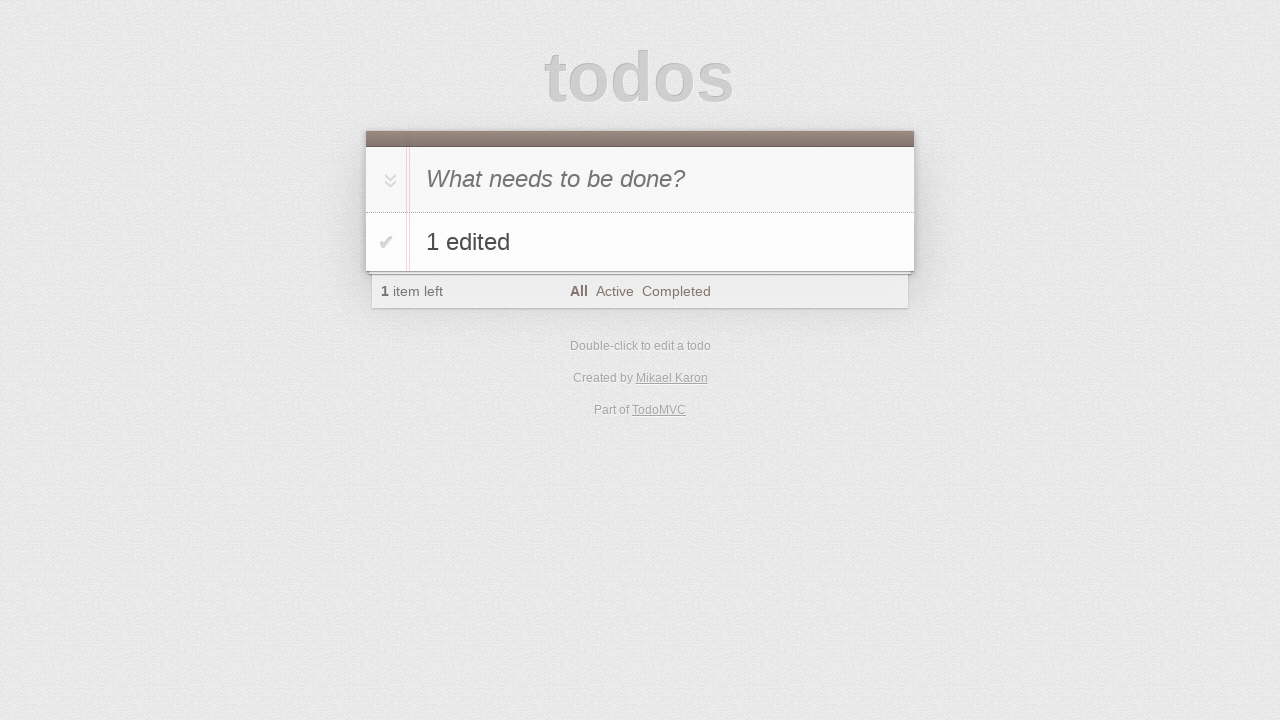

Clicked toggle-all to mark all tasks as completed at (388, 180) on #toggle-all
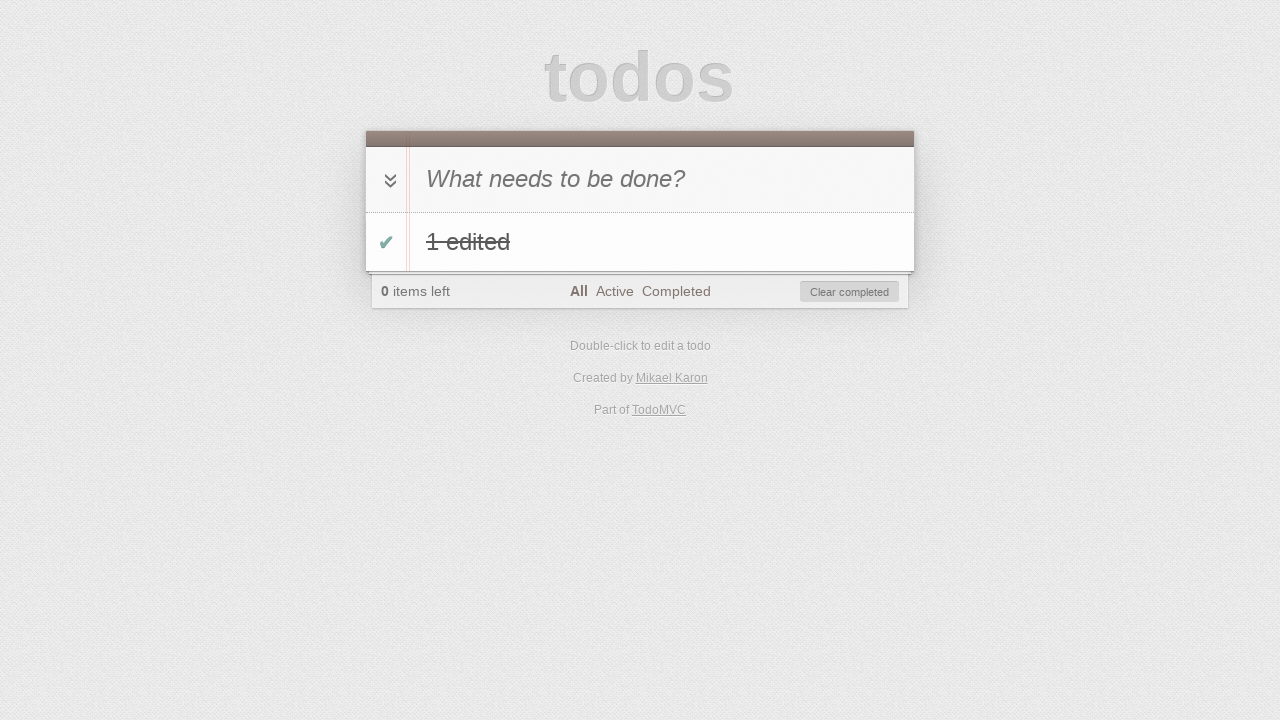

Clicked 'Clear completed' button to remove completed tasks at (850, 292) on #clear-completed
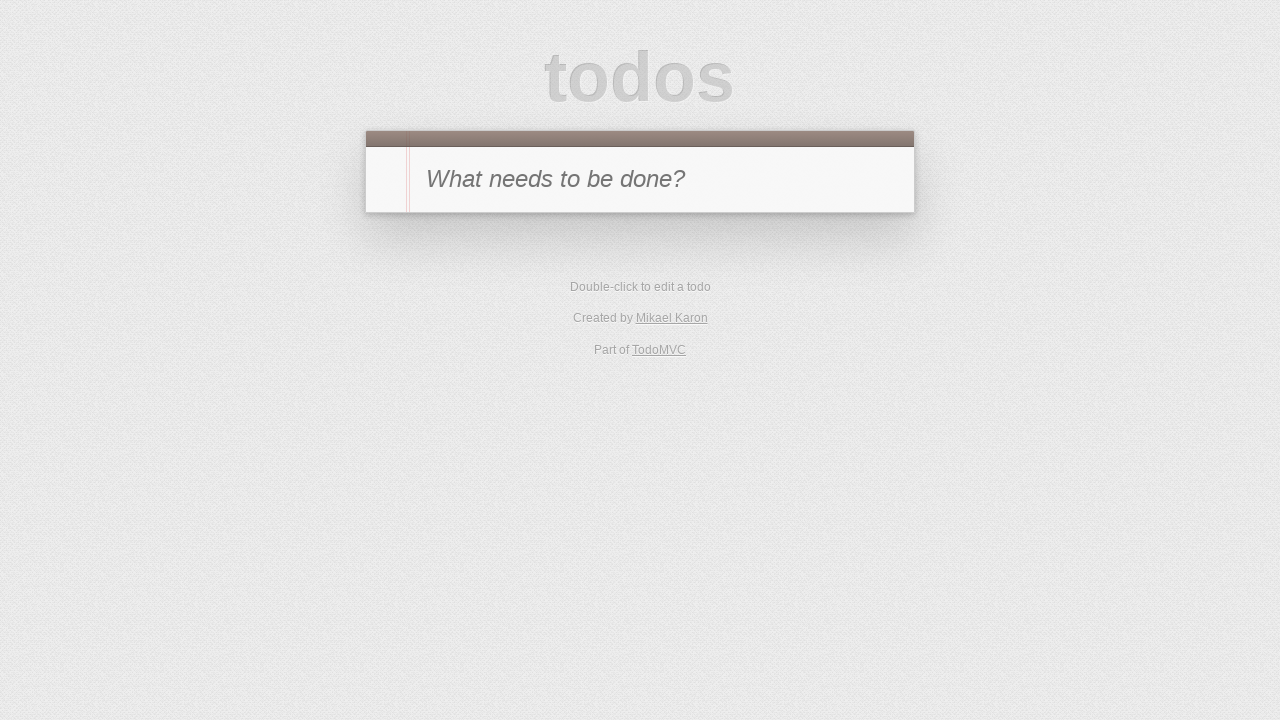

Verified no tasks remain in todo list after clearing
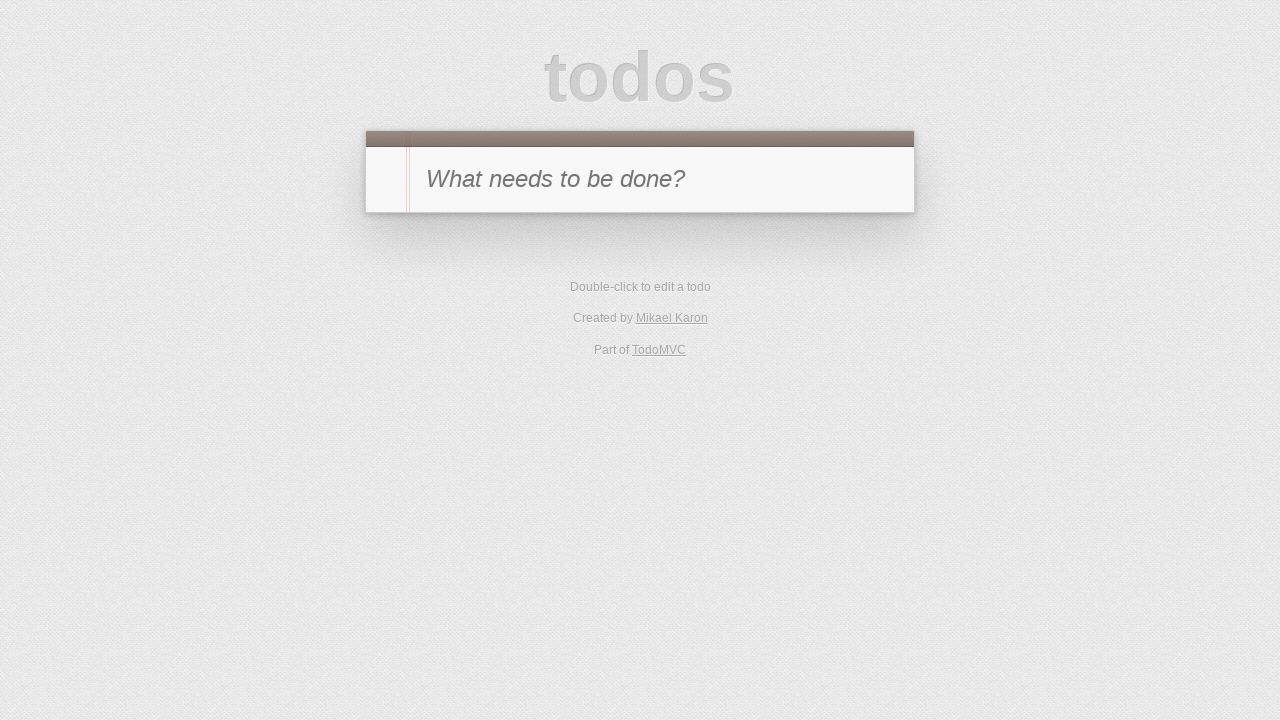

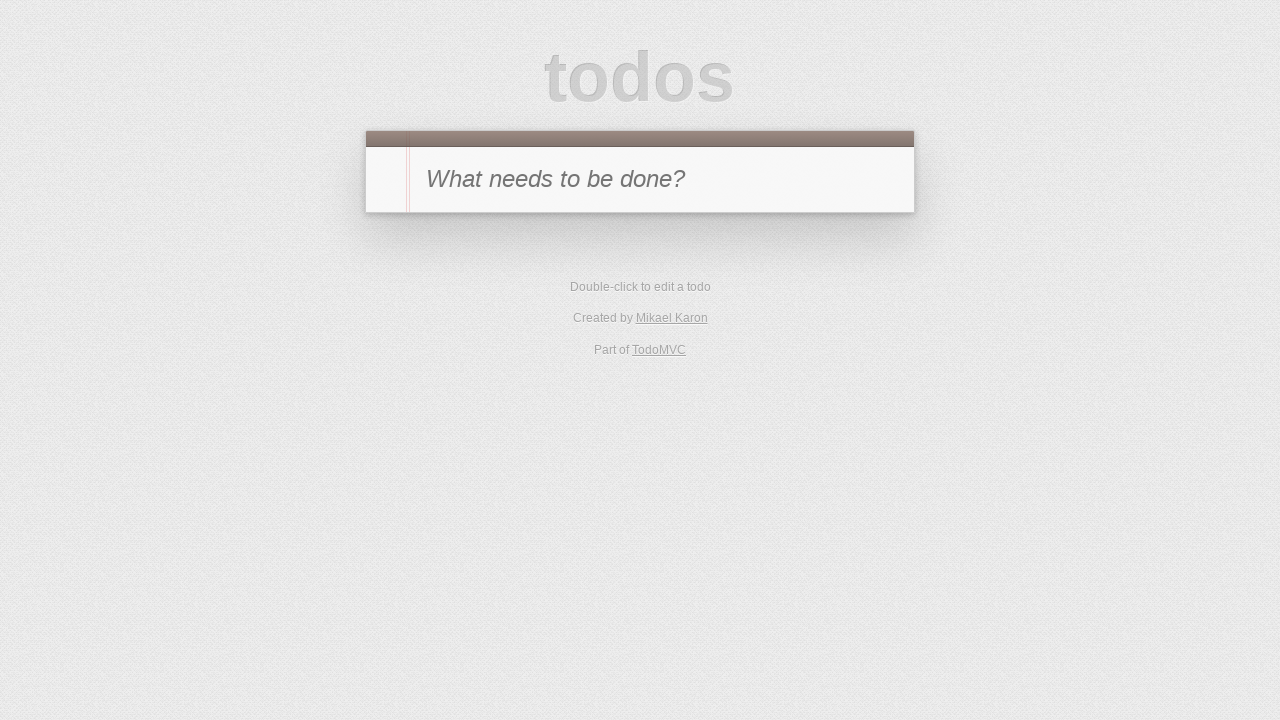